Tests date entry via text input by clicking the date field and typing a date string directly

Starting URL: https://kristinek.github.io/site/examples/actions

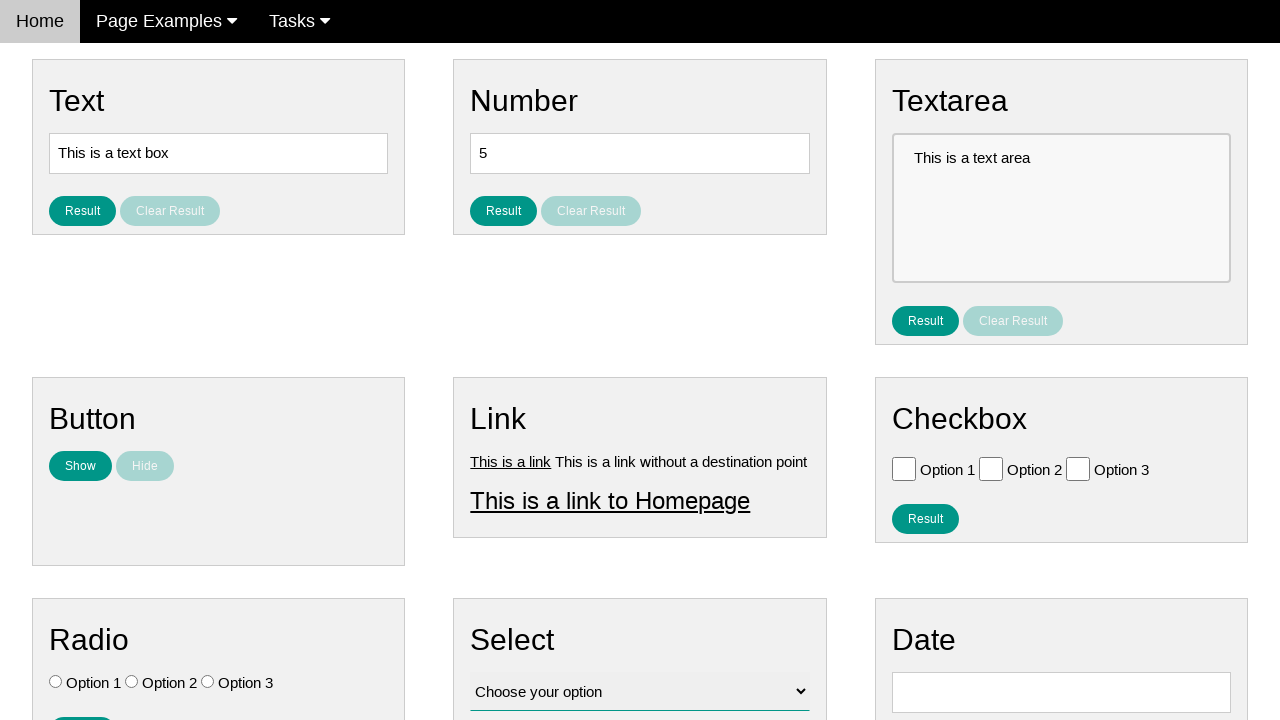

Clicked on the date input field at (1061, 692) on #vfb-8
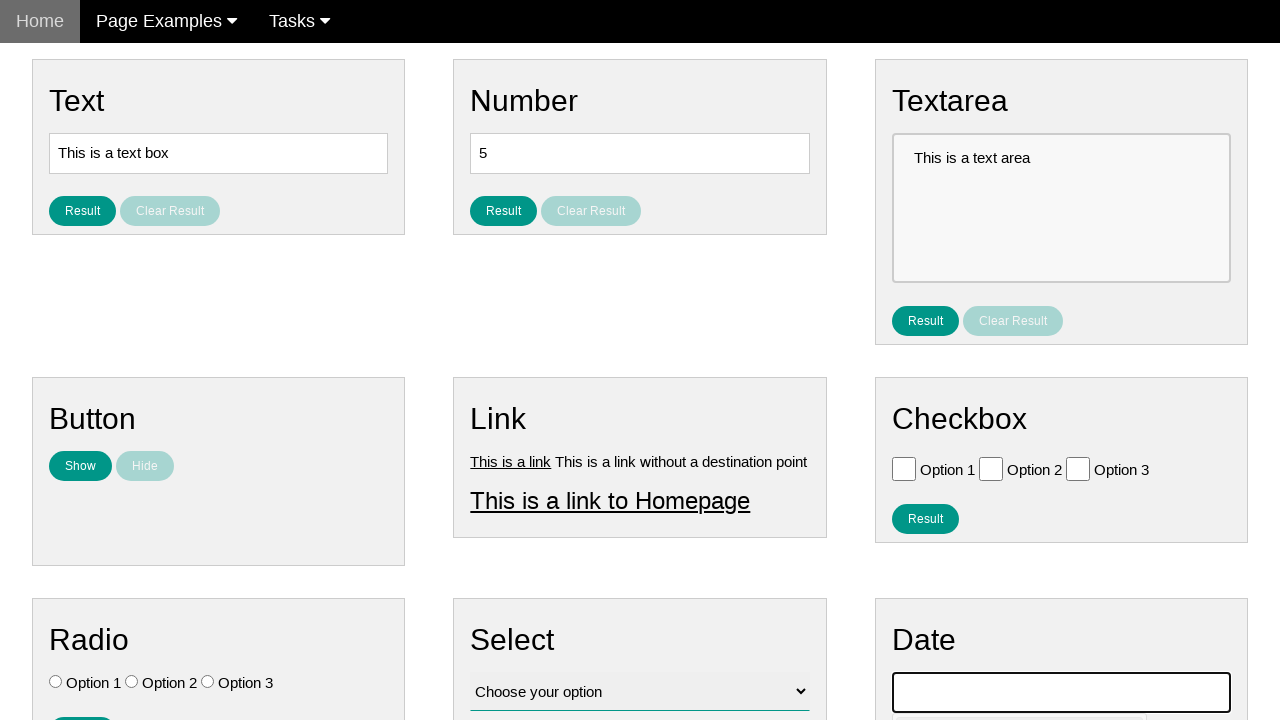

Filled date field with '05/02/1959' on #vfb-8
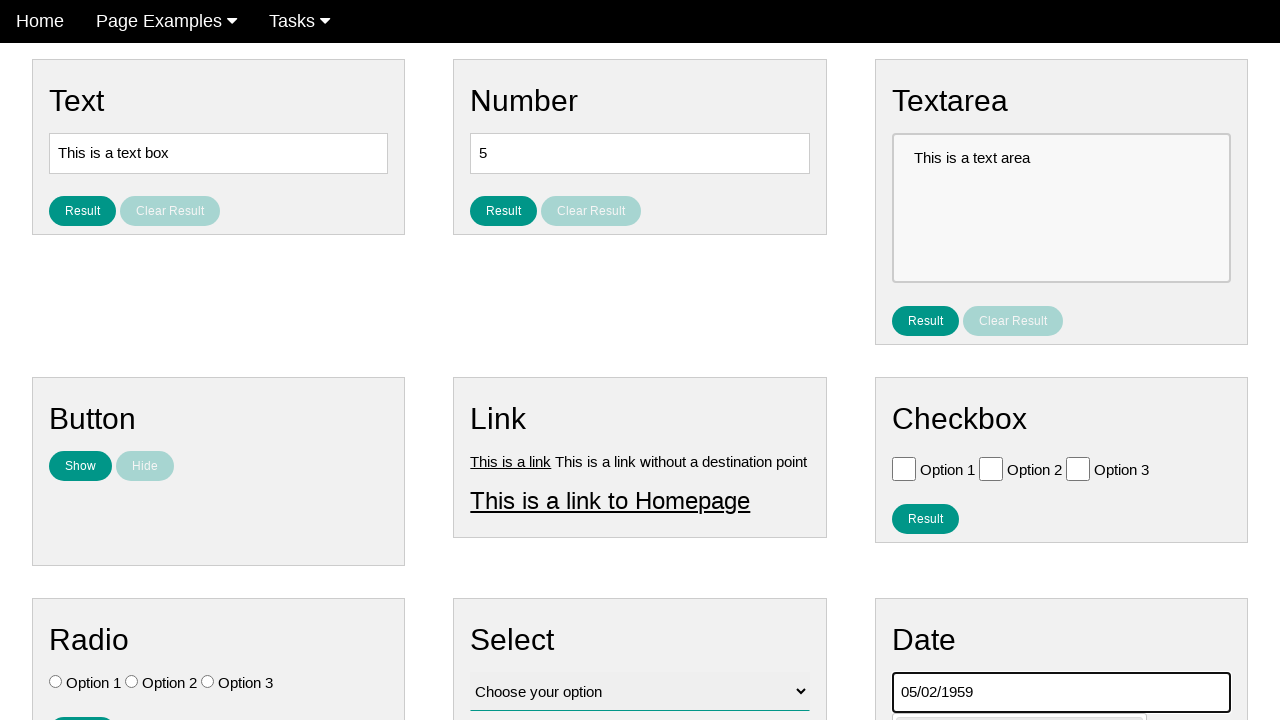

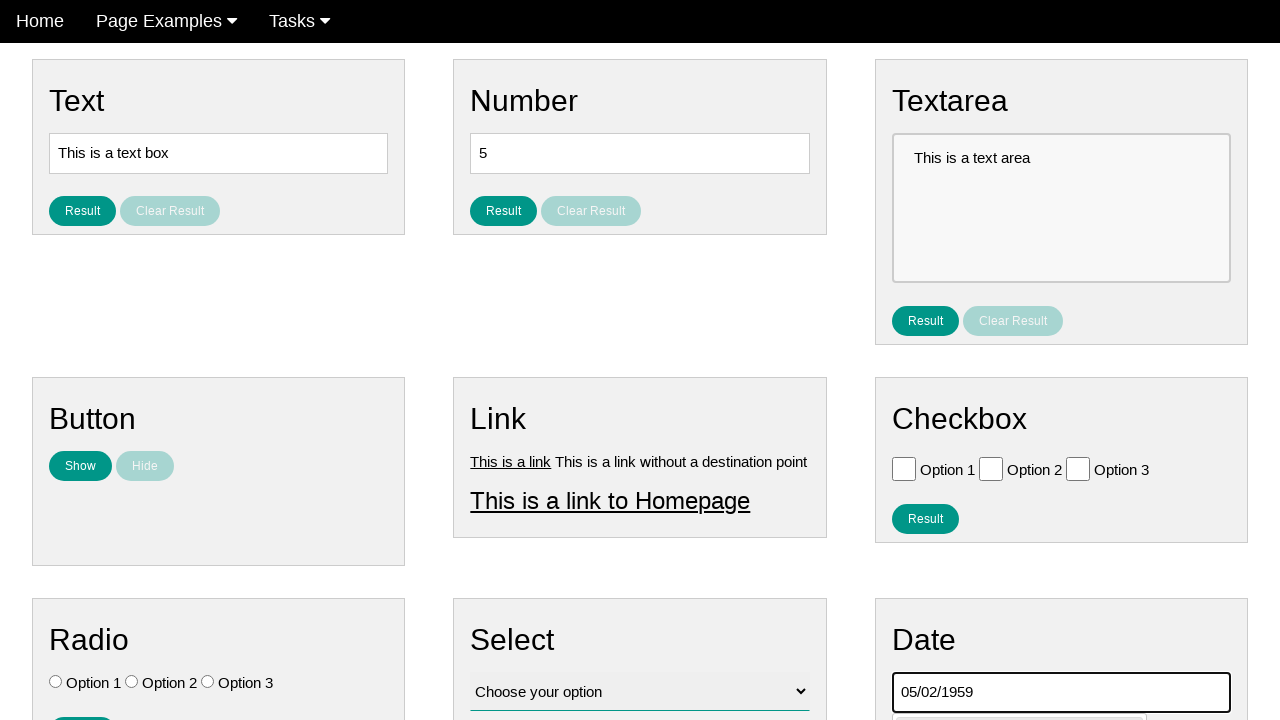